Tests dropdown selection functionality on OrangeHRM contact sales form by selecting a country from the dropdown

Starting URL: https://orangehrm.com/en/contact-sales/

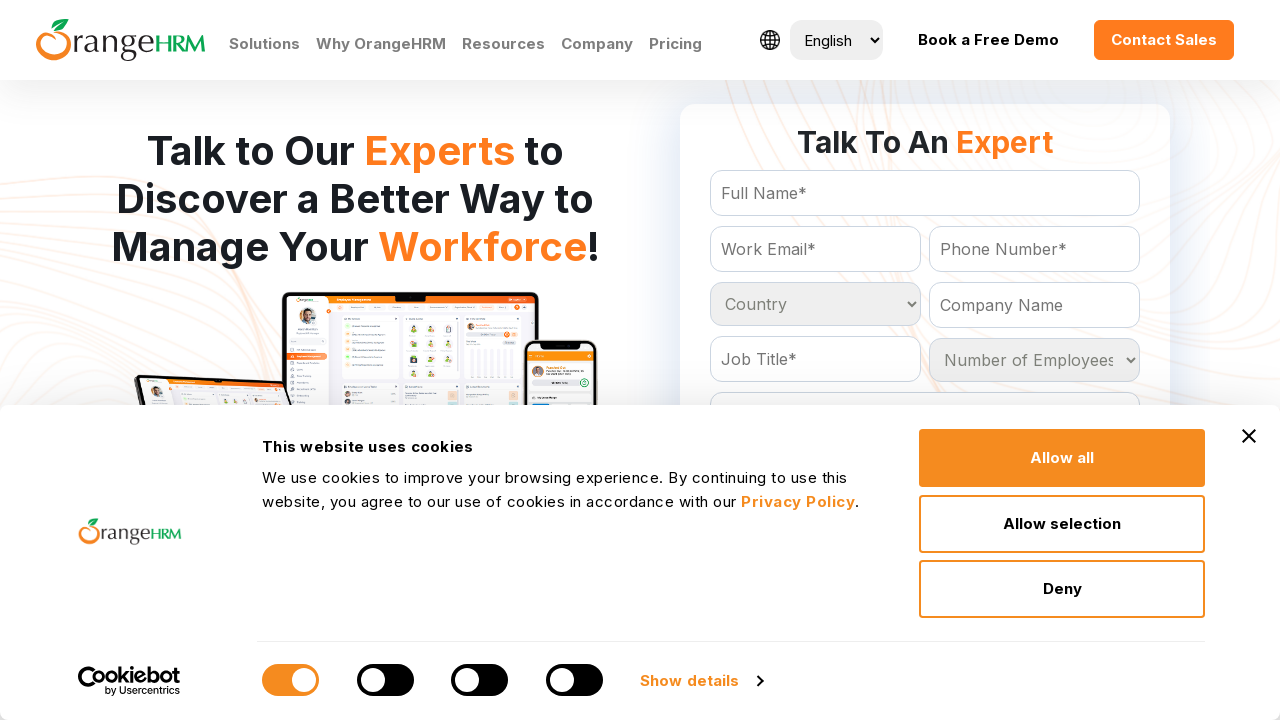

Located country dropdown element
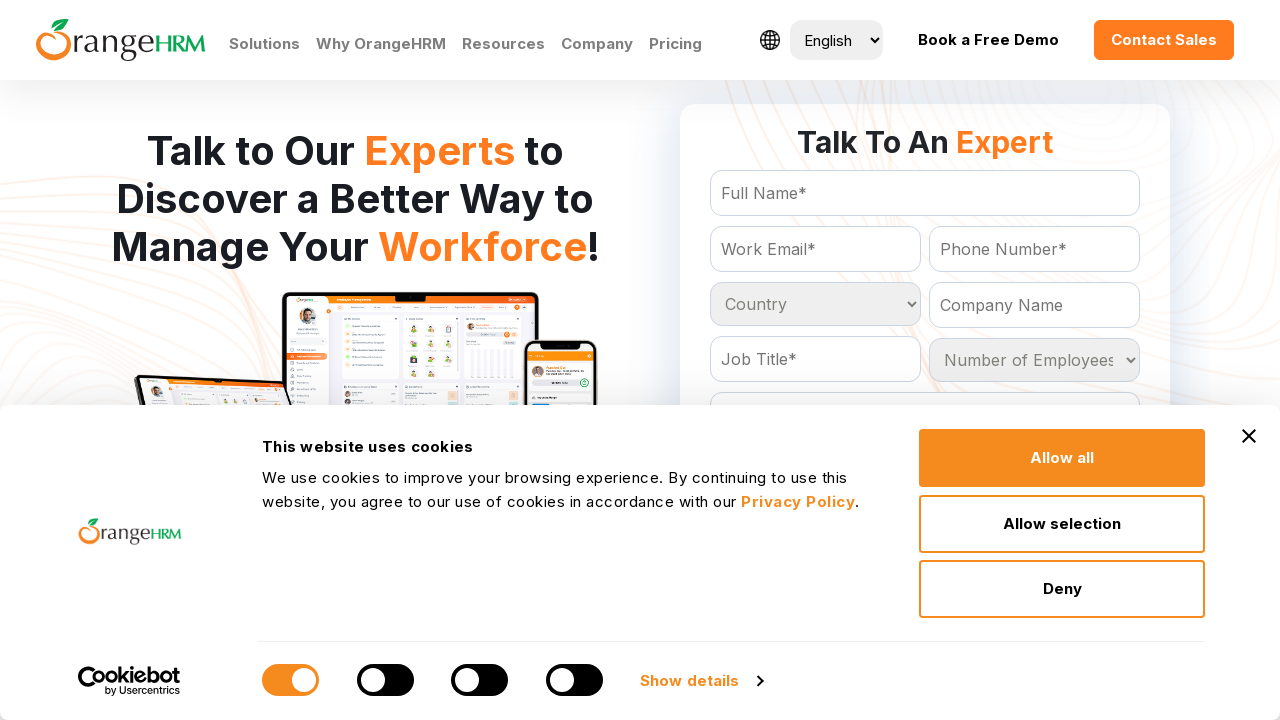

Selected 5th country option from dropdown on #Form_getForm_Country
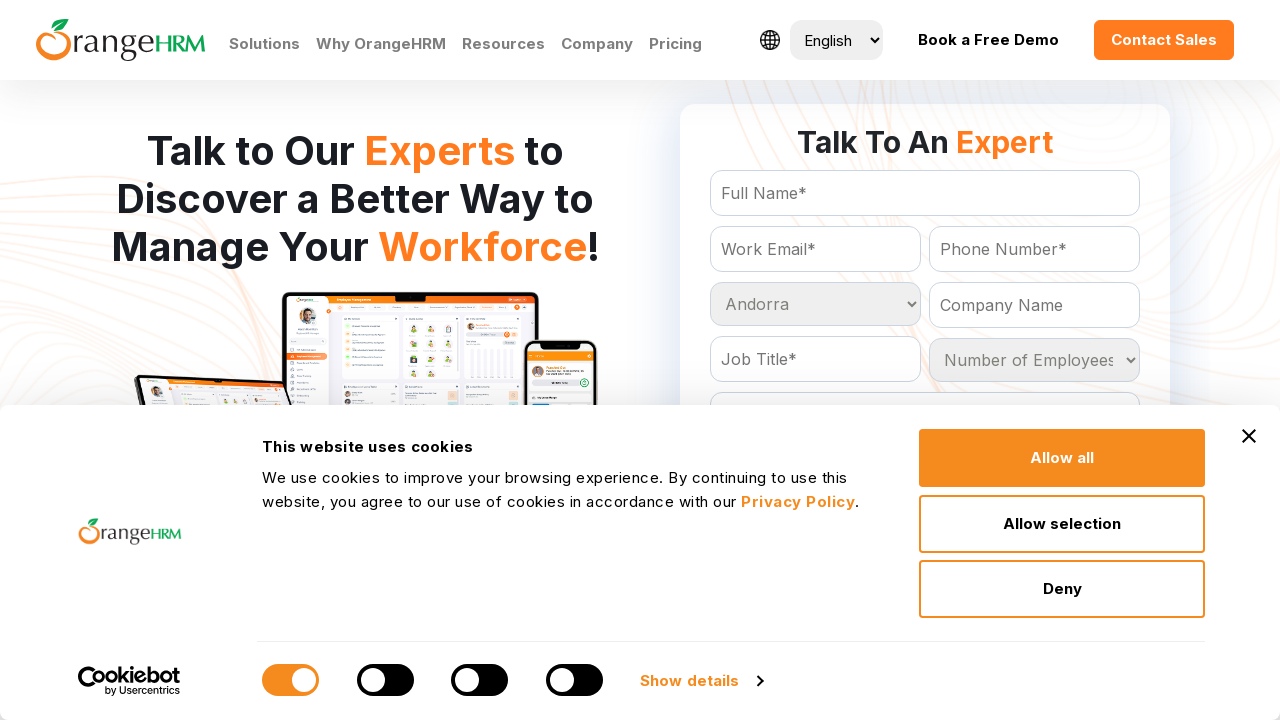

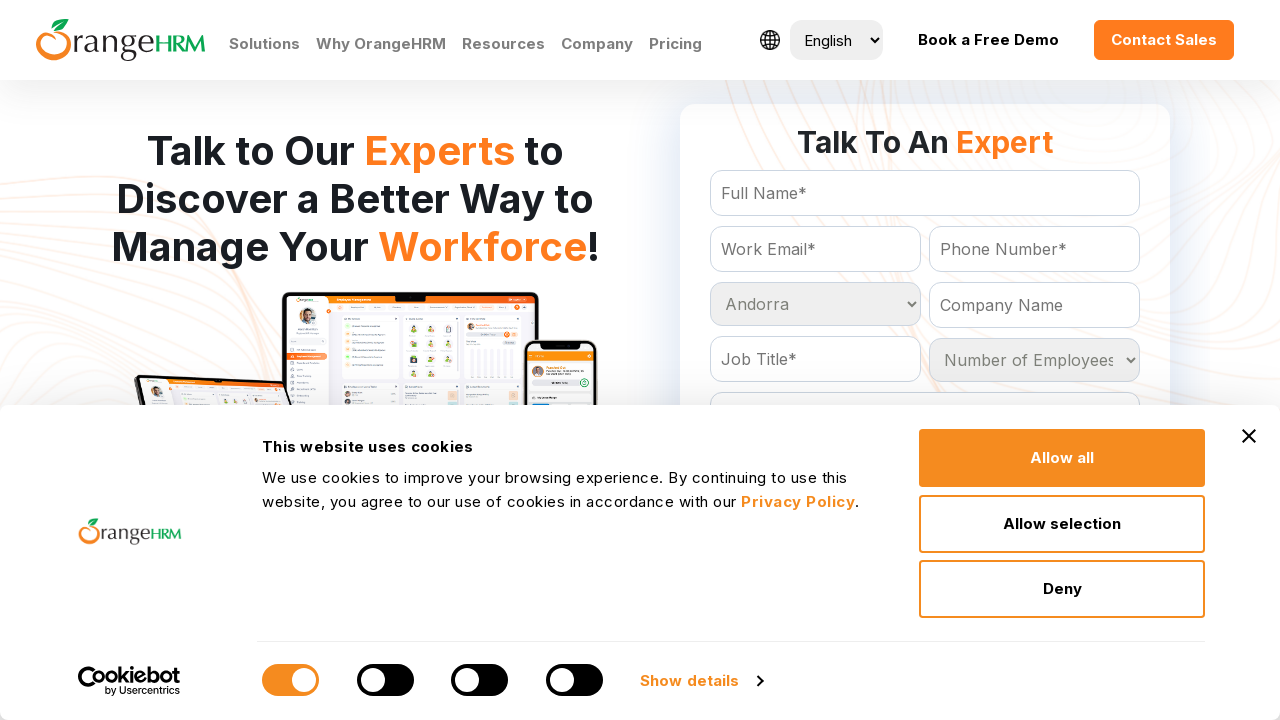